Verifies the home page displays the correct header and description text

Starting URL: https://kristinek.github.io/site

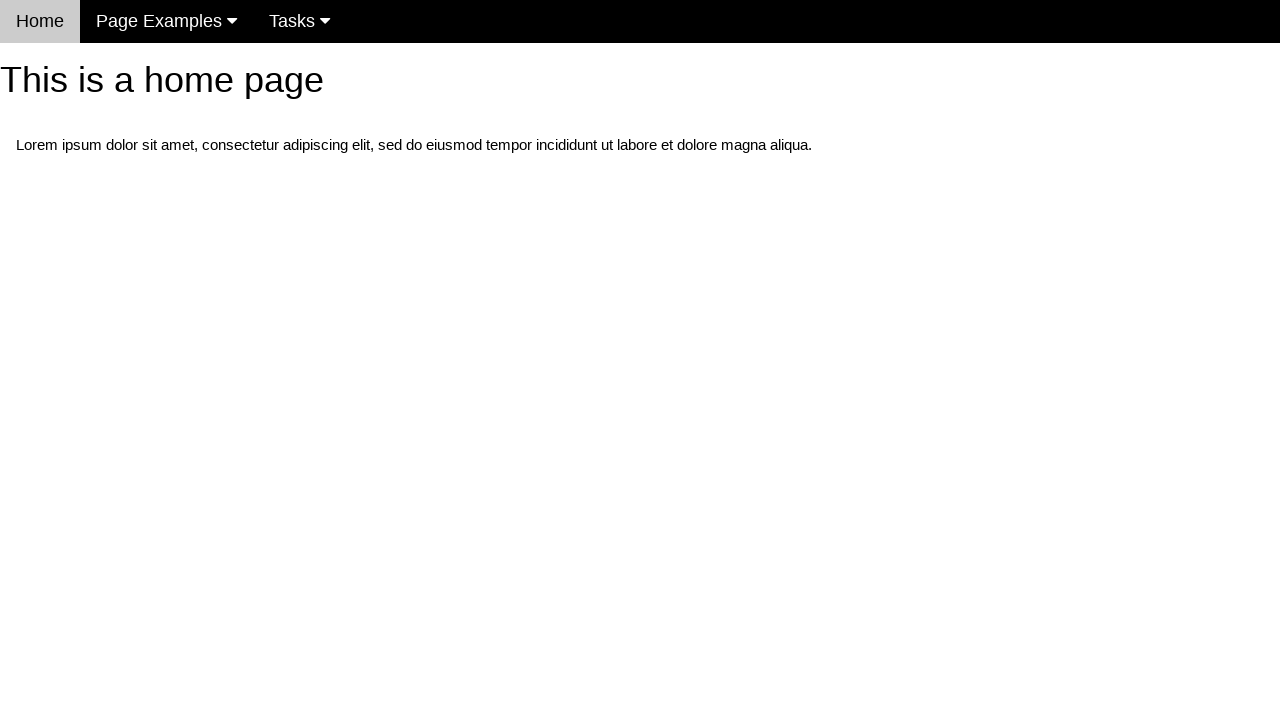

Navigated to home page
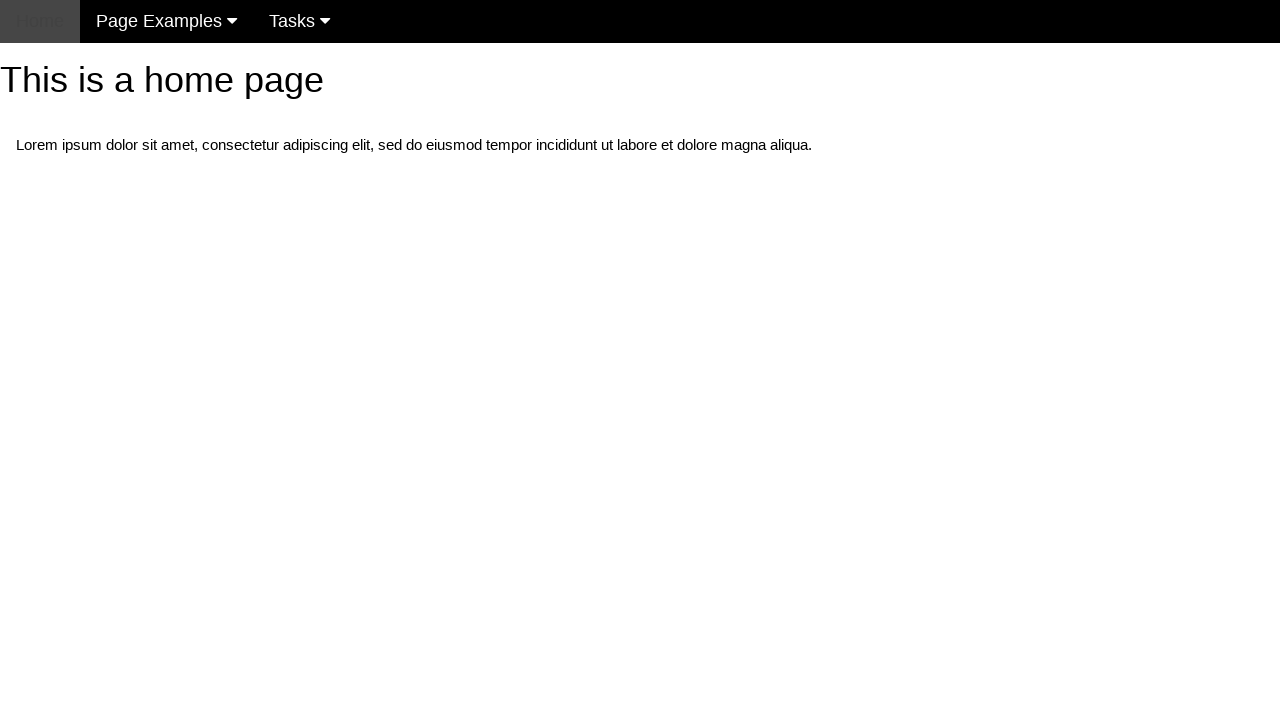

Located h1 header element
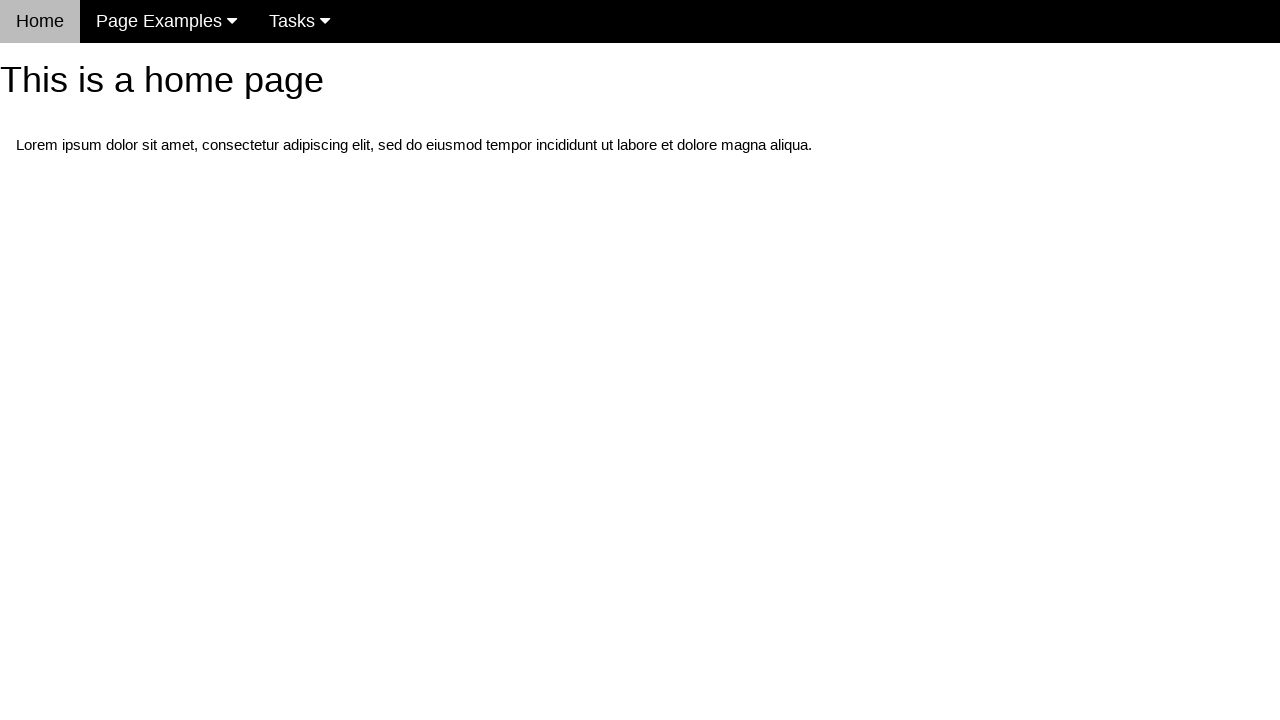

Verified home page header text is 'This is a home page'
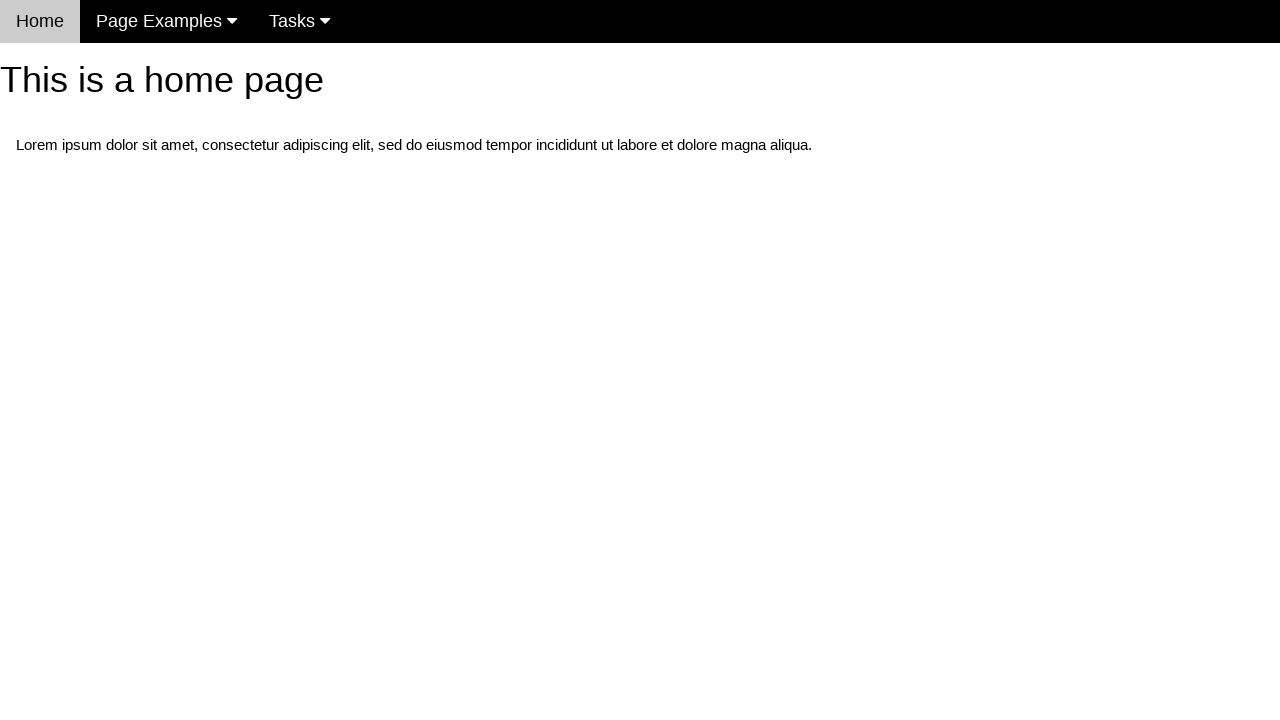

Located p description element
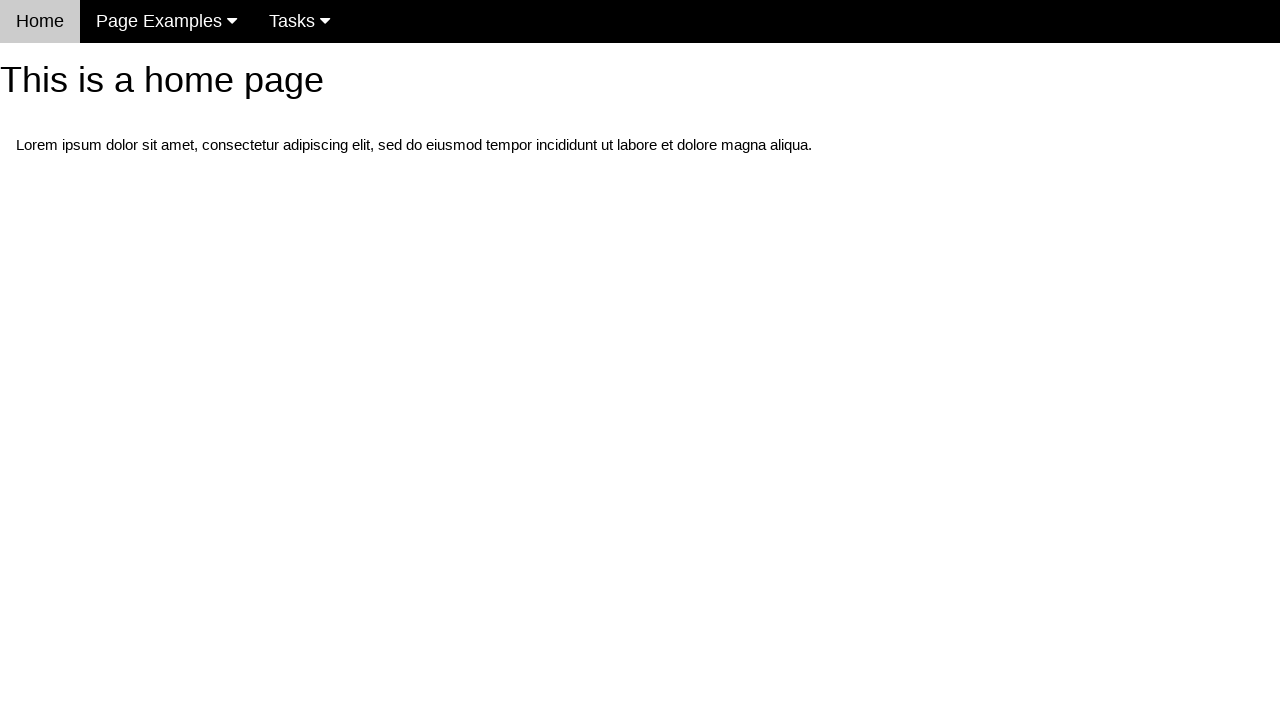

Verified home page description text matches expected content
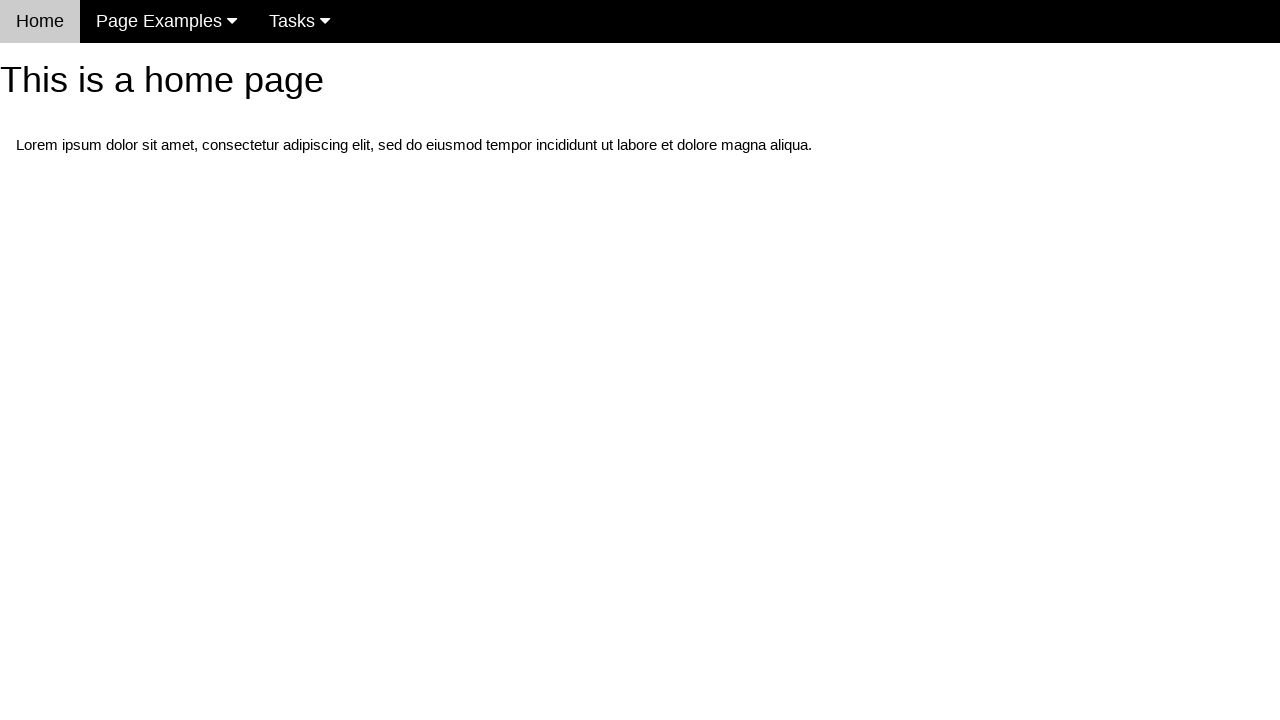

Verified navigation menu is visible
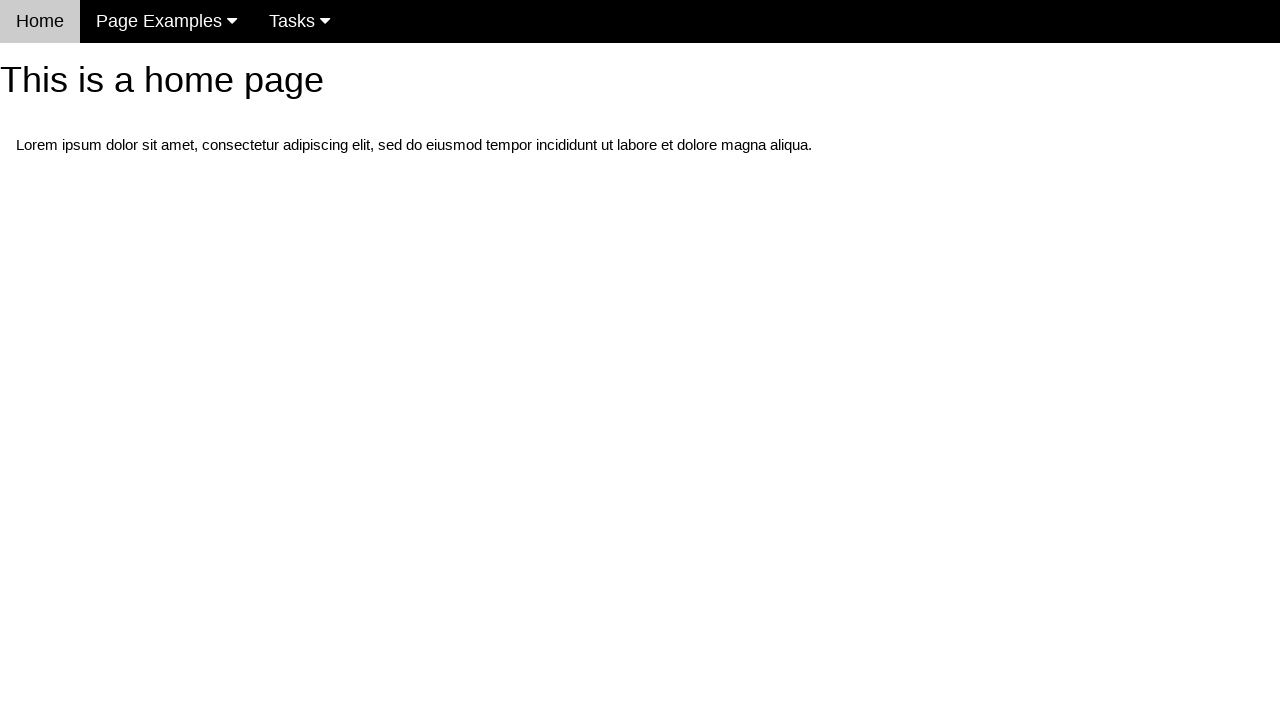

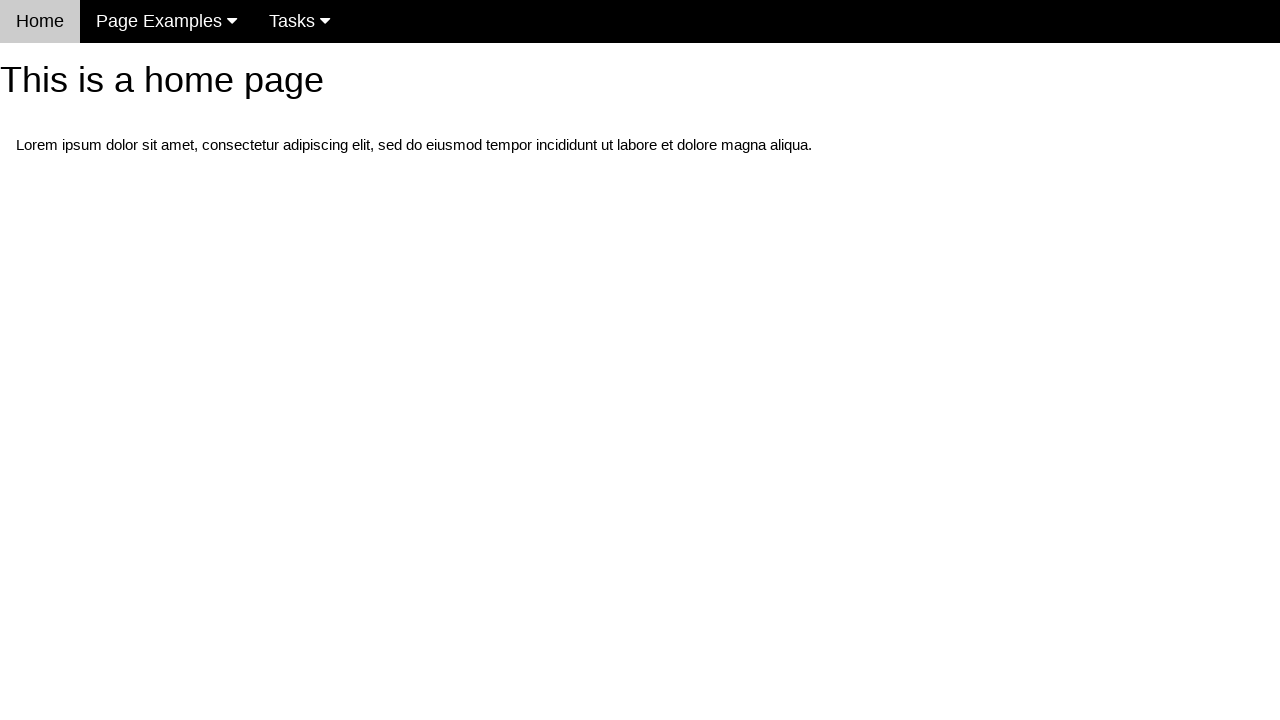